Tests promo code application behavior when server fails by adding a pizza to cart, navigating to cart, and attempting to apply a promo code

Starting URL: https://pizzeria.skillbox.cc/

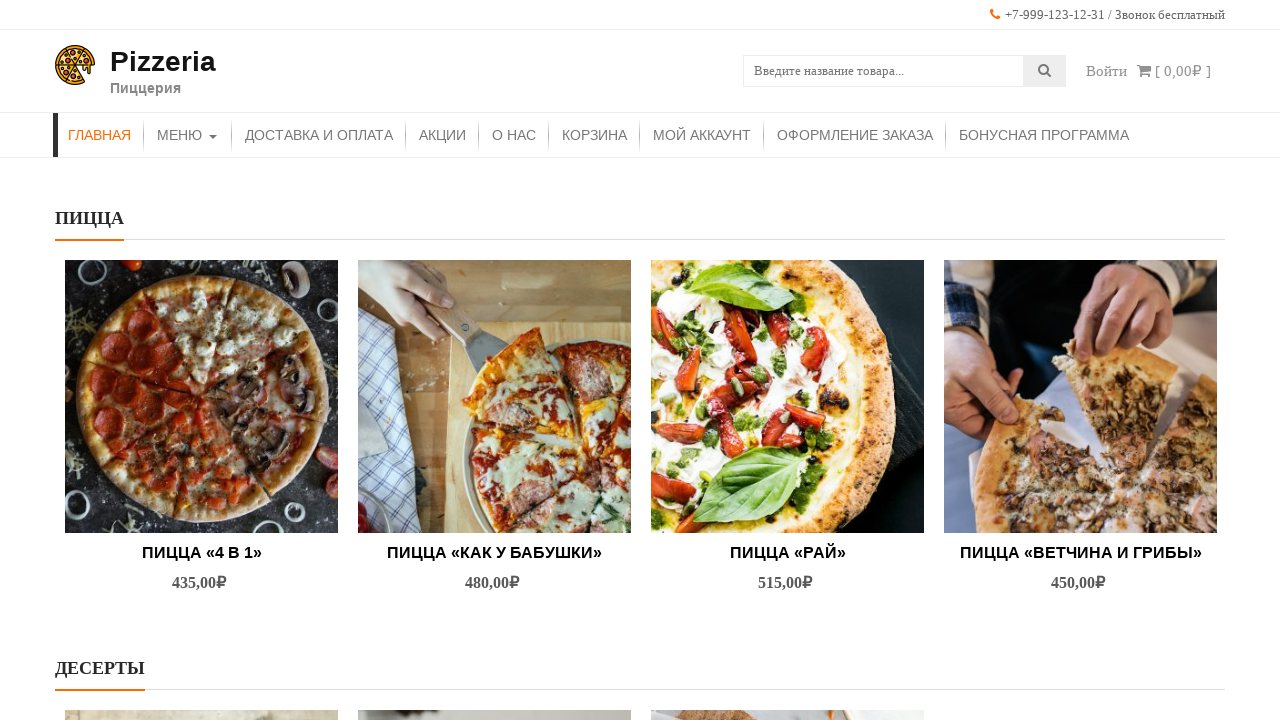

Waited for add to cart buttons to load
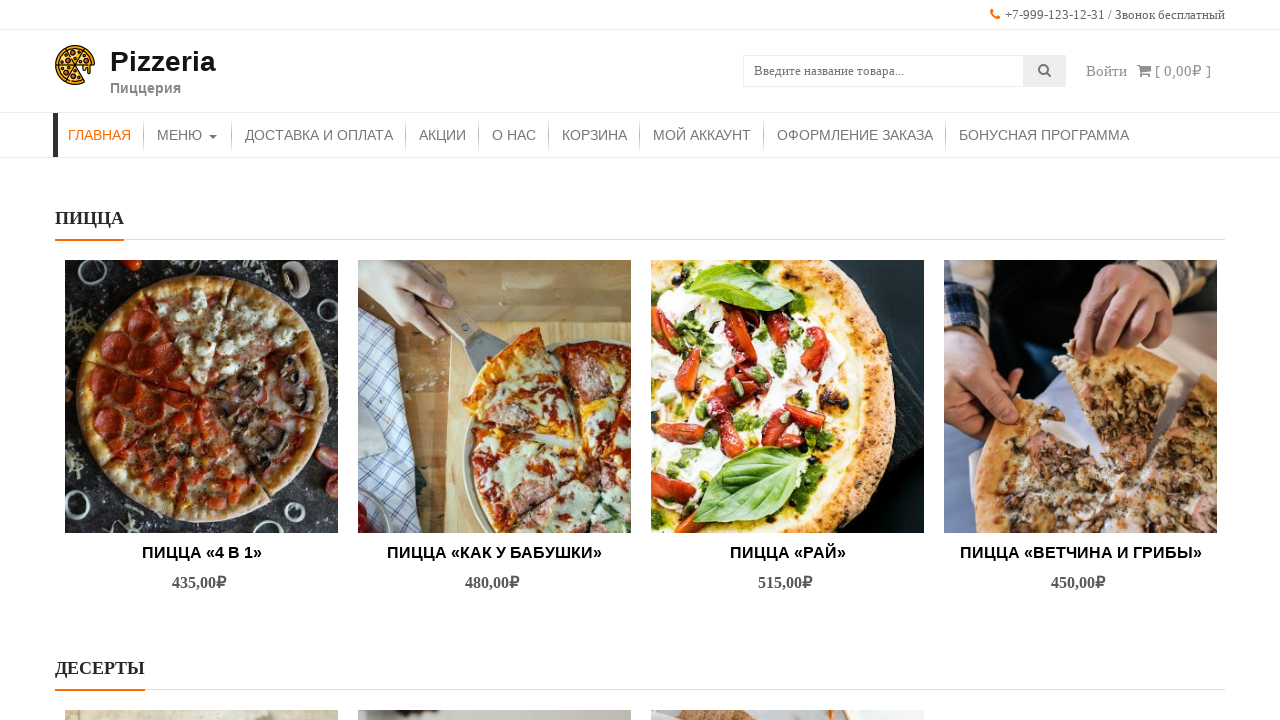

Located all add to cart buttons
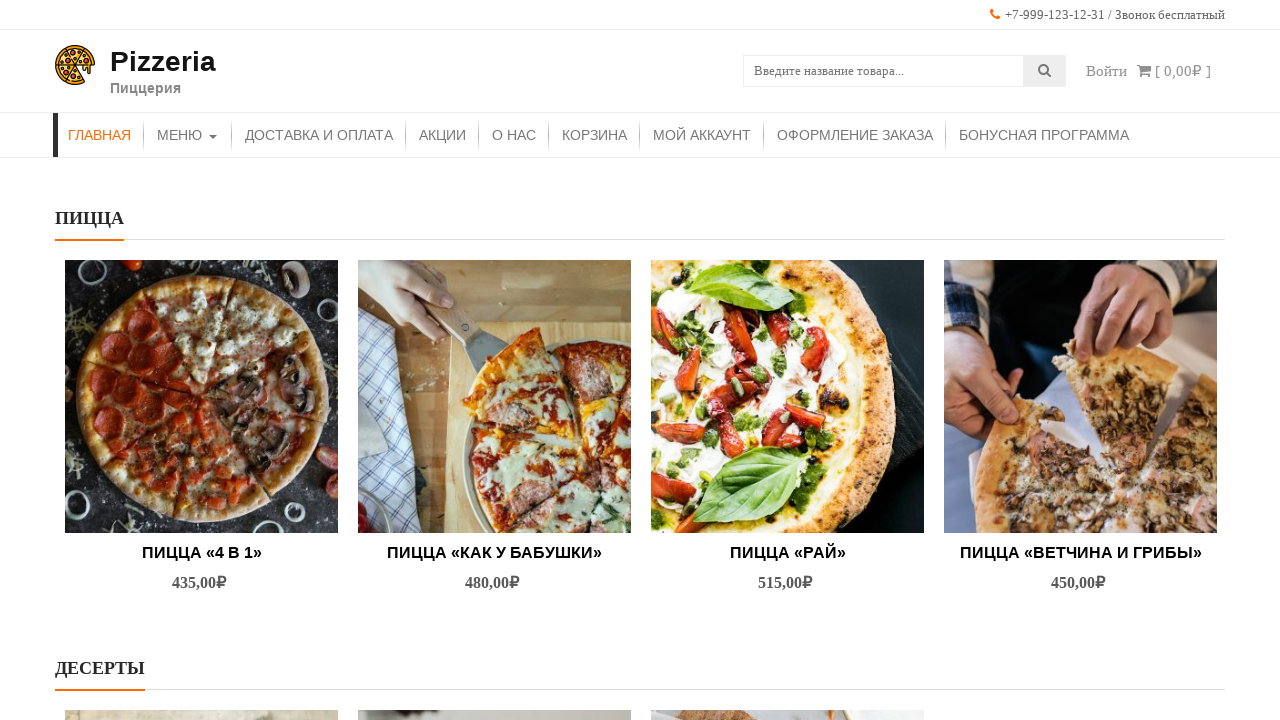

Clicked add to cart button for 6th pizza product at (494, 513) on a.button.product_type_simple.add_to_cart_button.ajax_add_to_cart >> nth=5
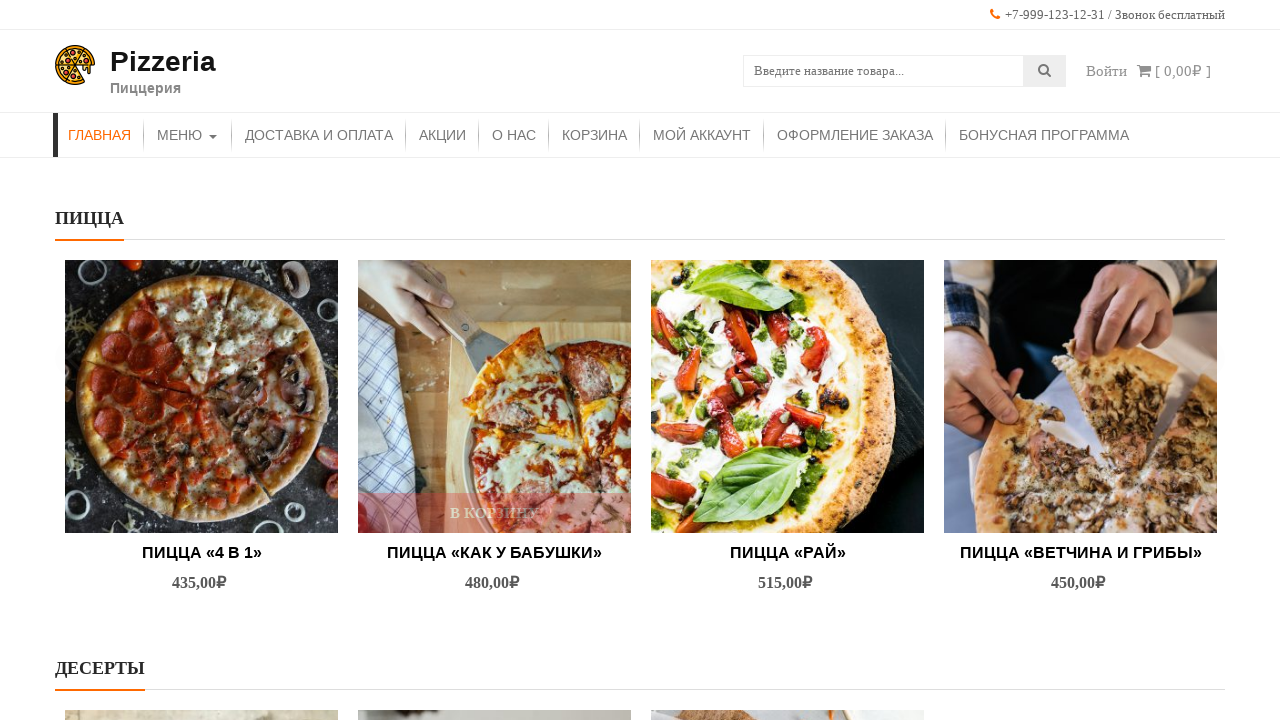

Waited 1 second for cart to update
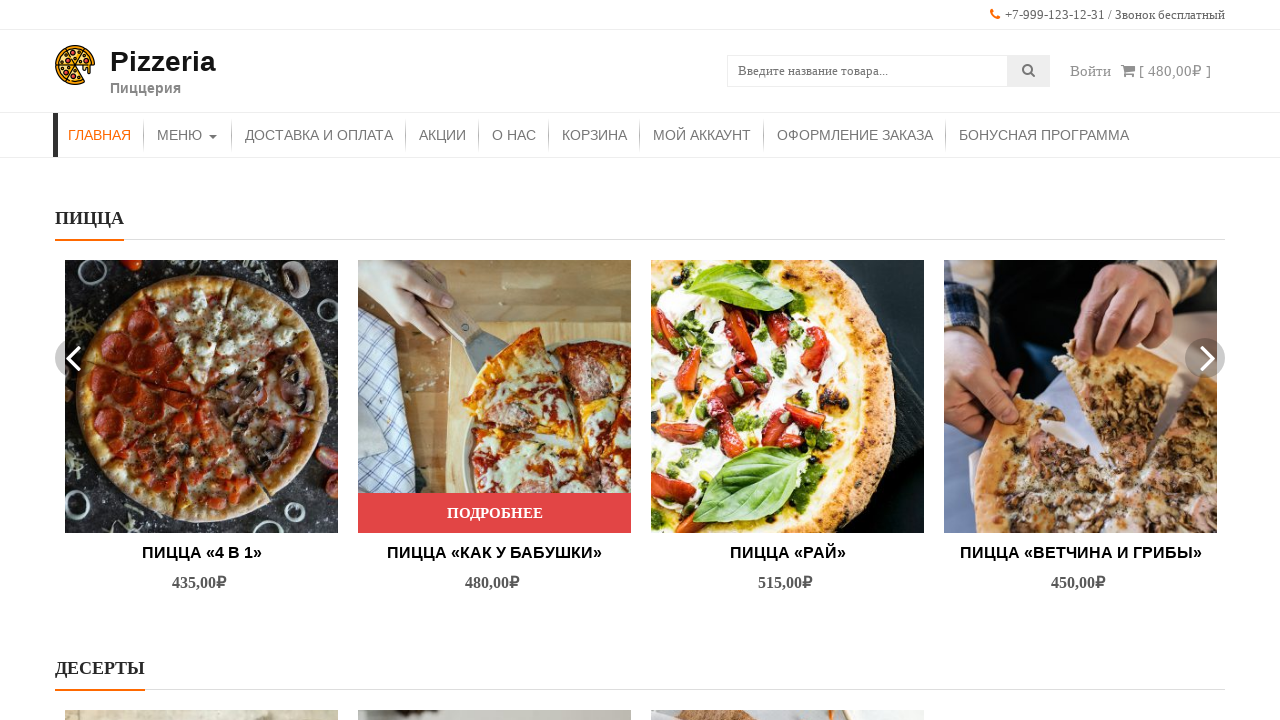

Clicked on Корзина (Cart) link to navigate to cart page at (594, 135) on a:has-text("Корзина")
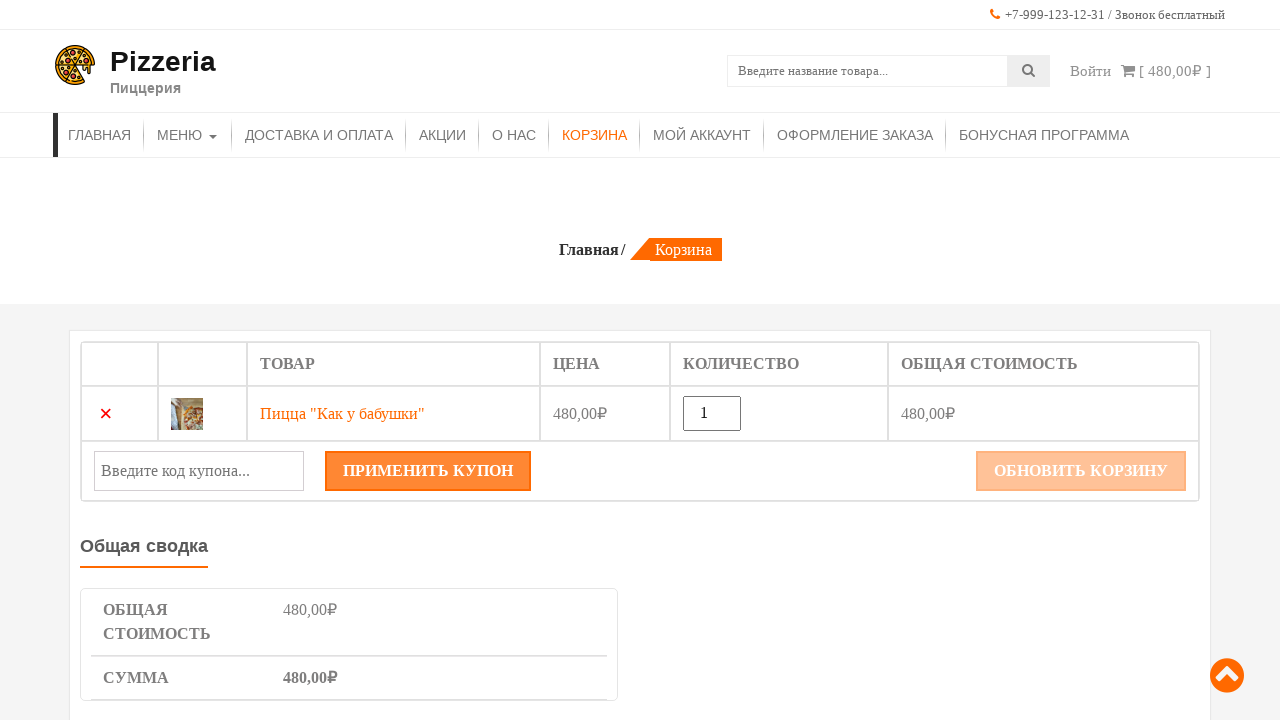

Waited for coupon code input field to load on cart page
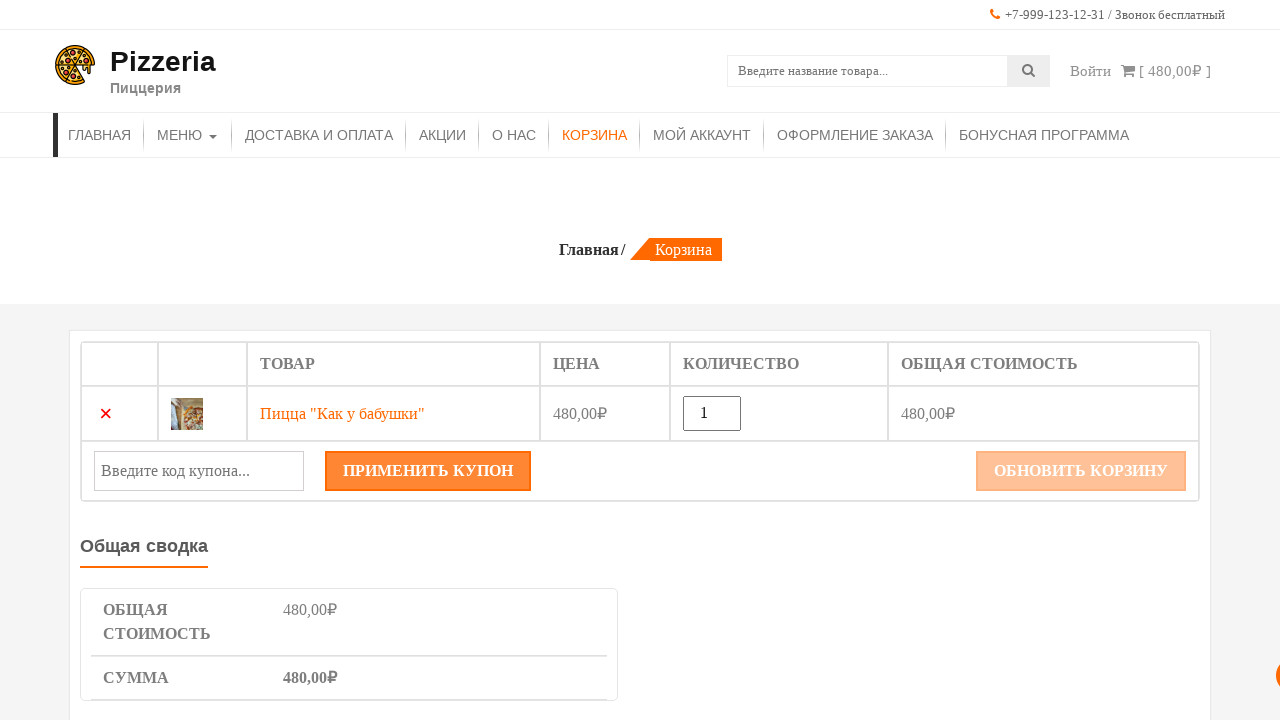

Filled coupon code field with 'GIVEMEHALYAVA' on #coupon_code
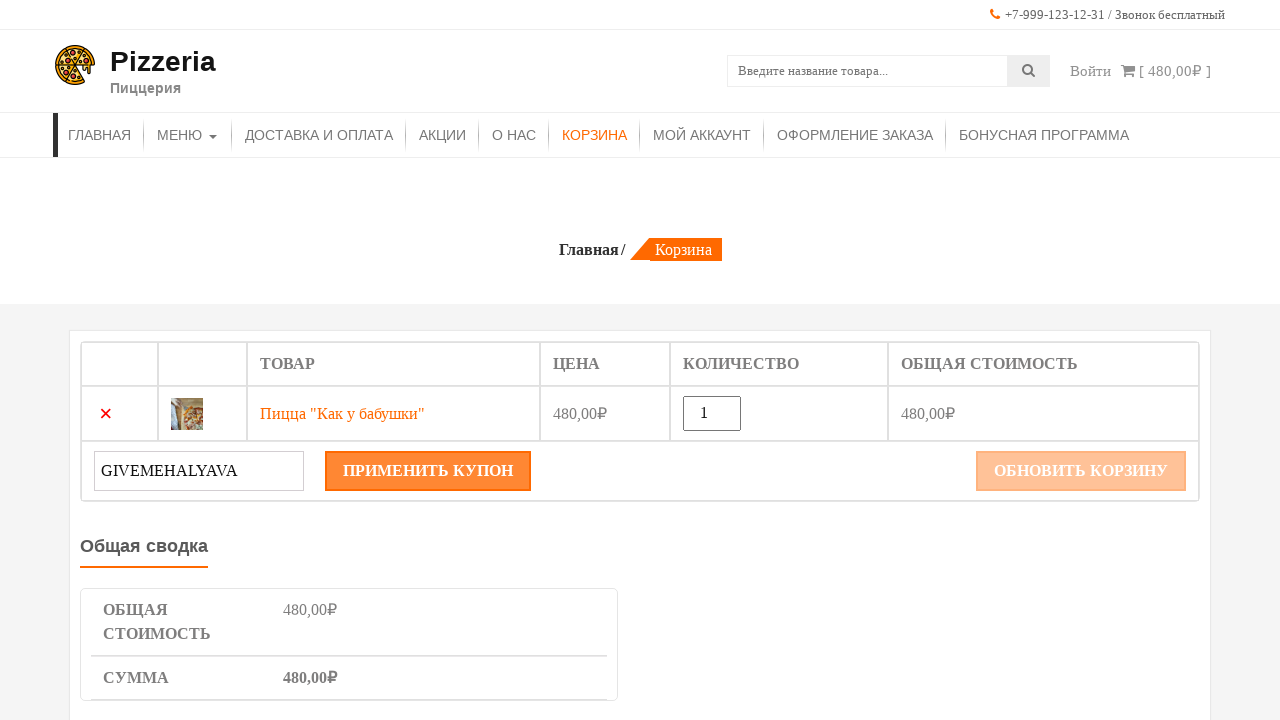

Clicked apply coupon button to apply promo code at (428, 471) on button[name='apply_coupon']
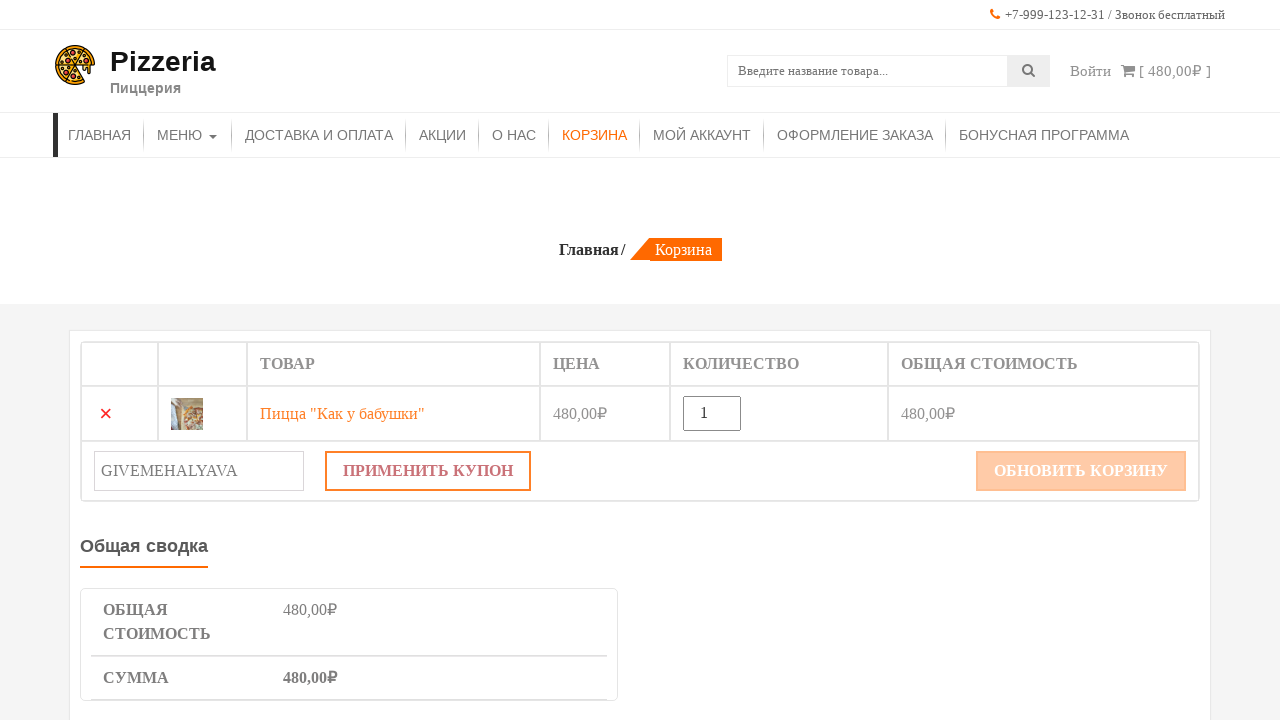

Waited 2 seconds for server response to promo code application
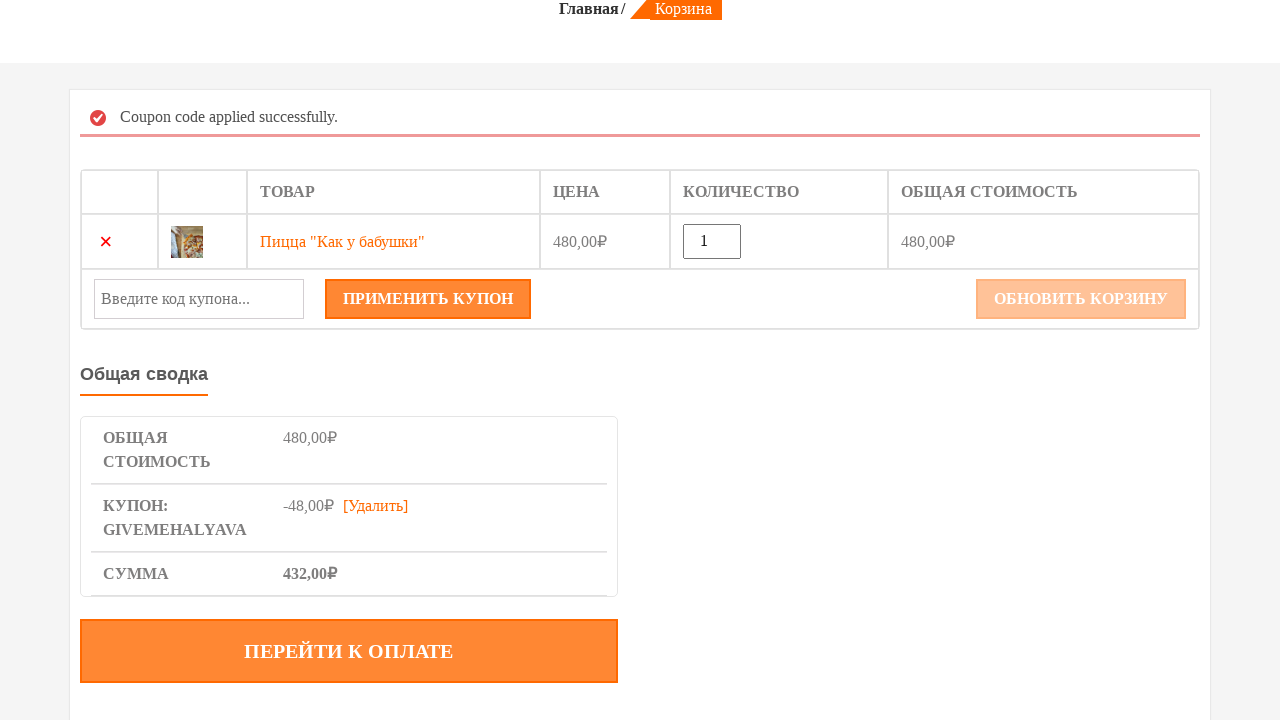

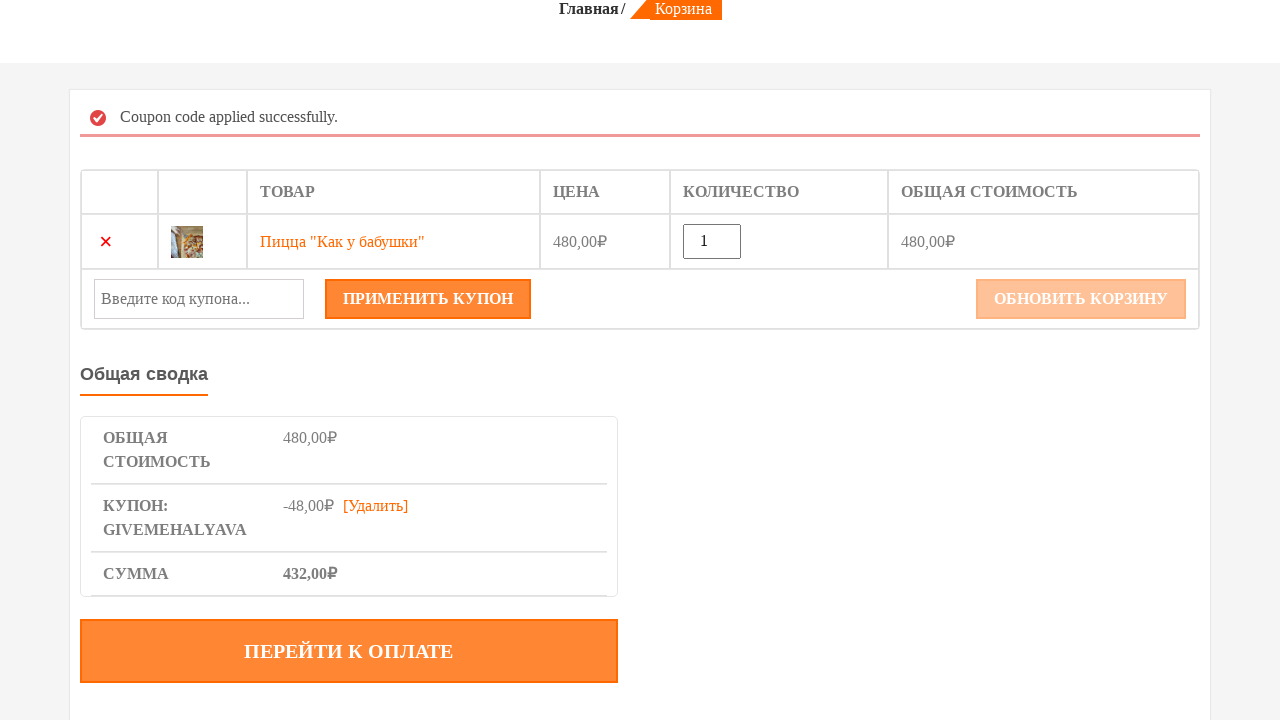